Tests link navigation on a blog site by clicking multiple links and navigating back to verify page navigation functionality

Starting URL: https://omayo.blogspot.com/

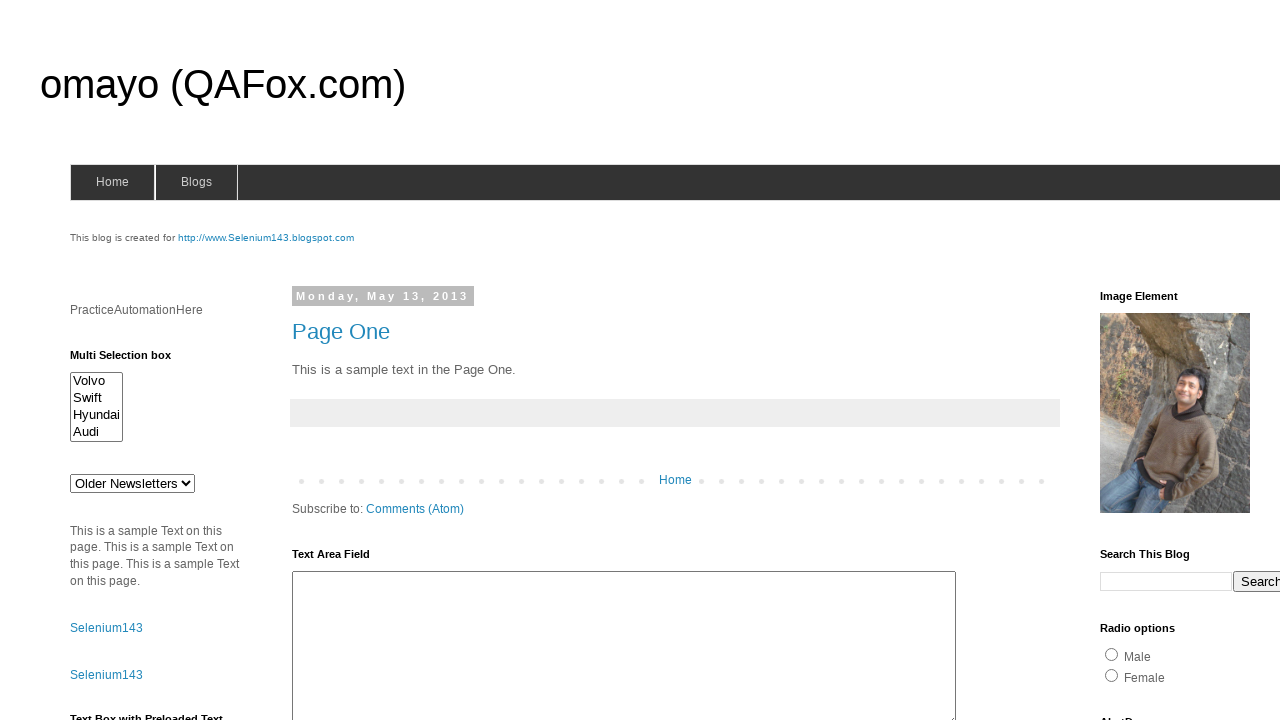

Clicked on first link (link1) at (106, 628) on a#link1
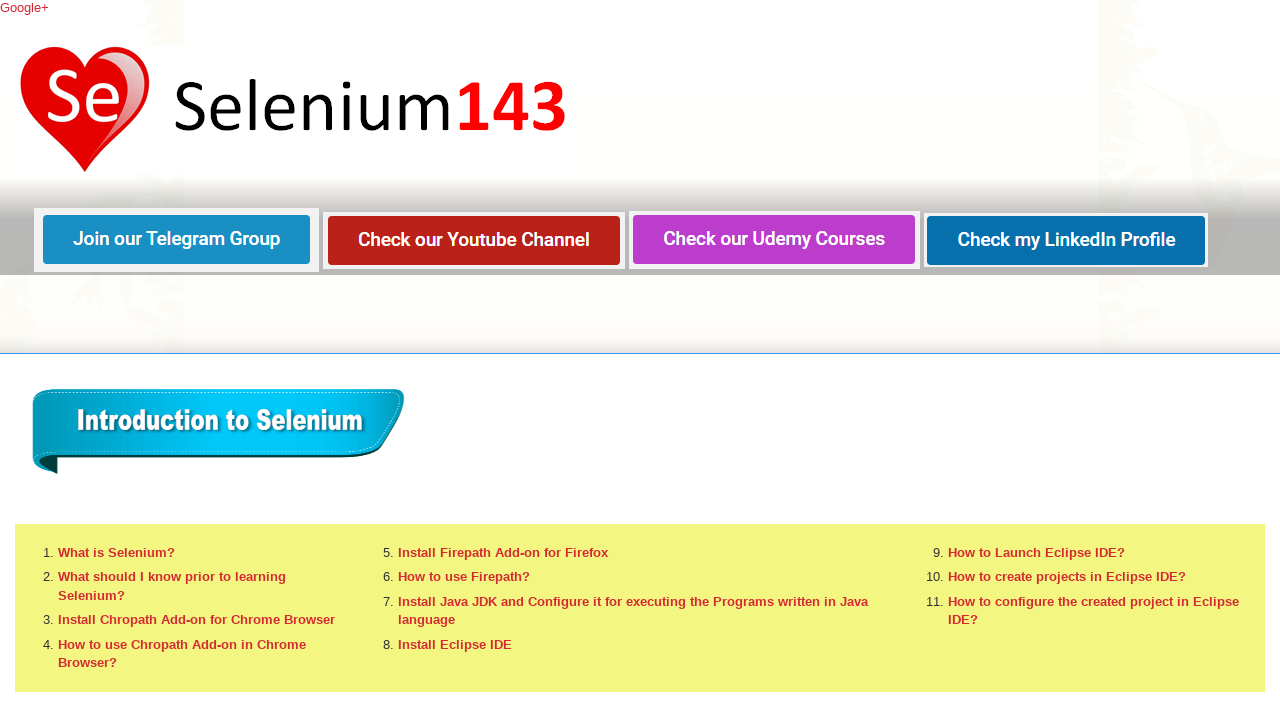

Navigated back to main page
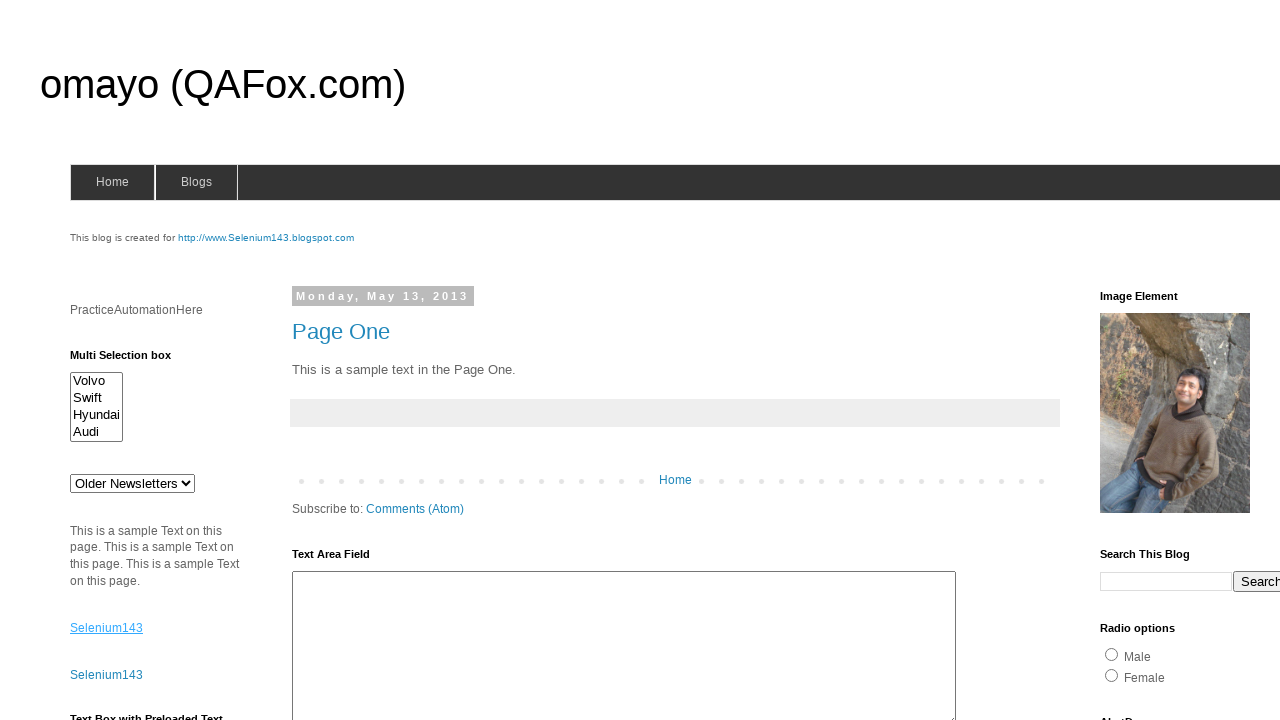

Clicked on second link (link2) at (106, 675) on a#link2
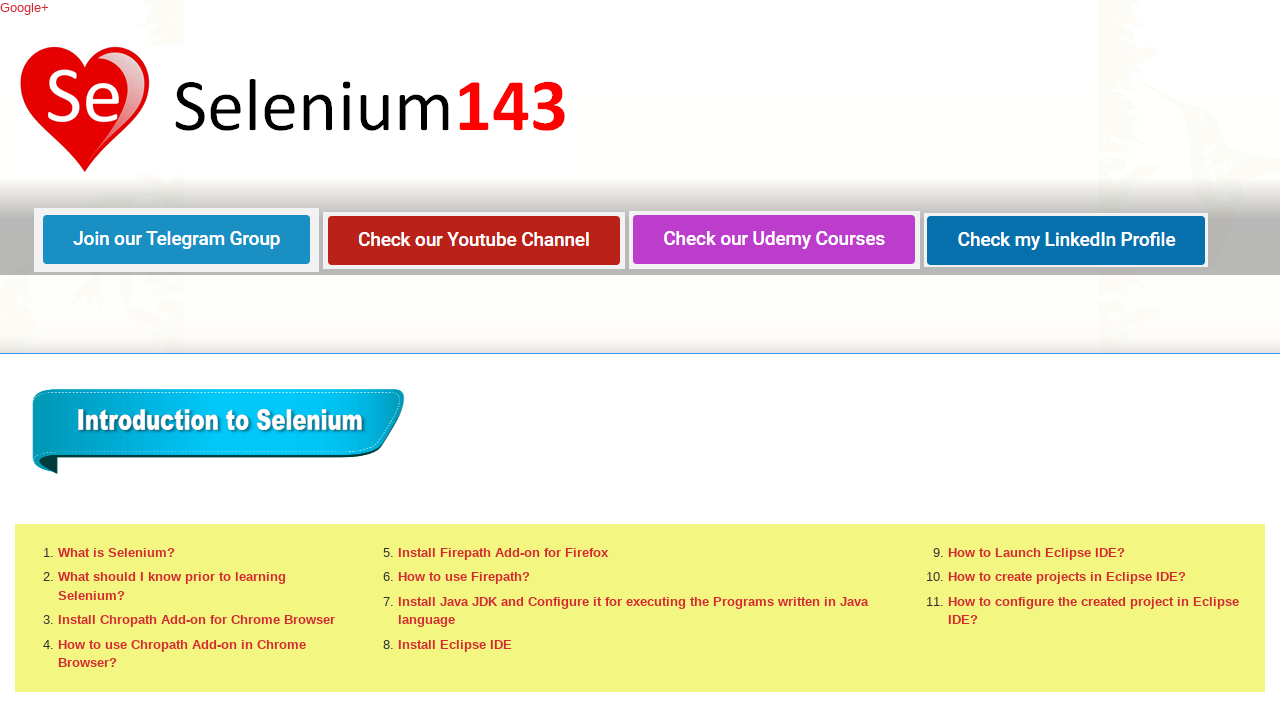

Navigated back to main page again
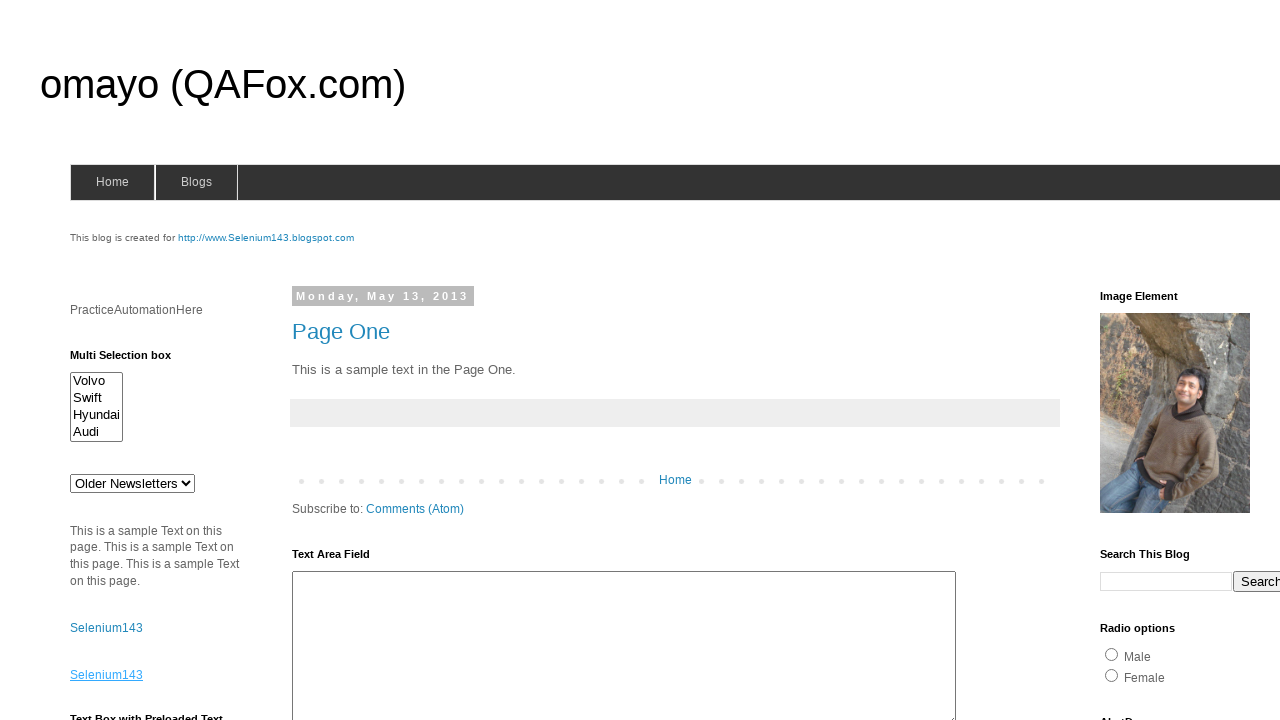

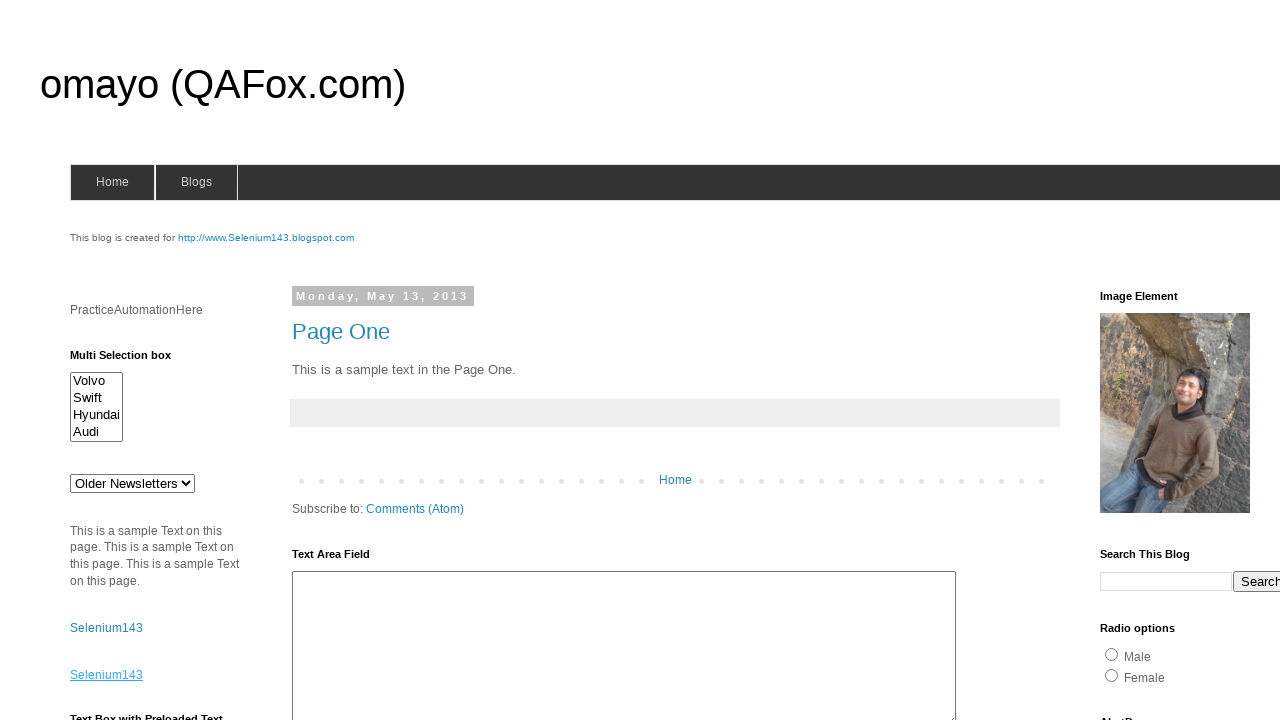